Navigates to a page, clicks a link with mathematically calculated text, fills out a form with personal information, and submits it

Starting URL: http://suninjuly.github.io/find_link_text

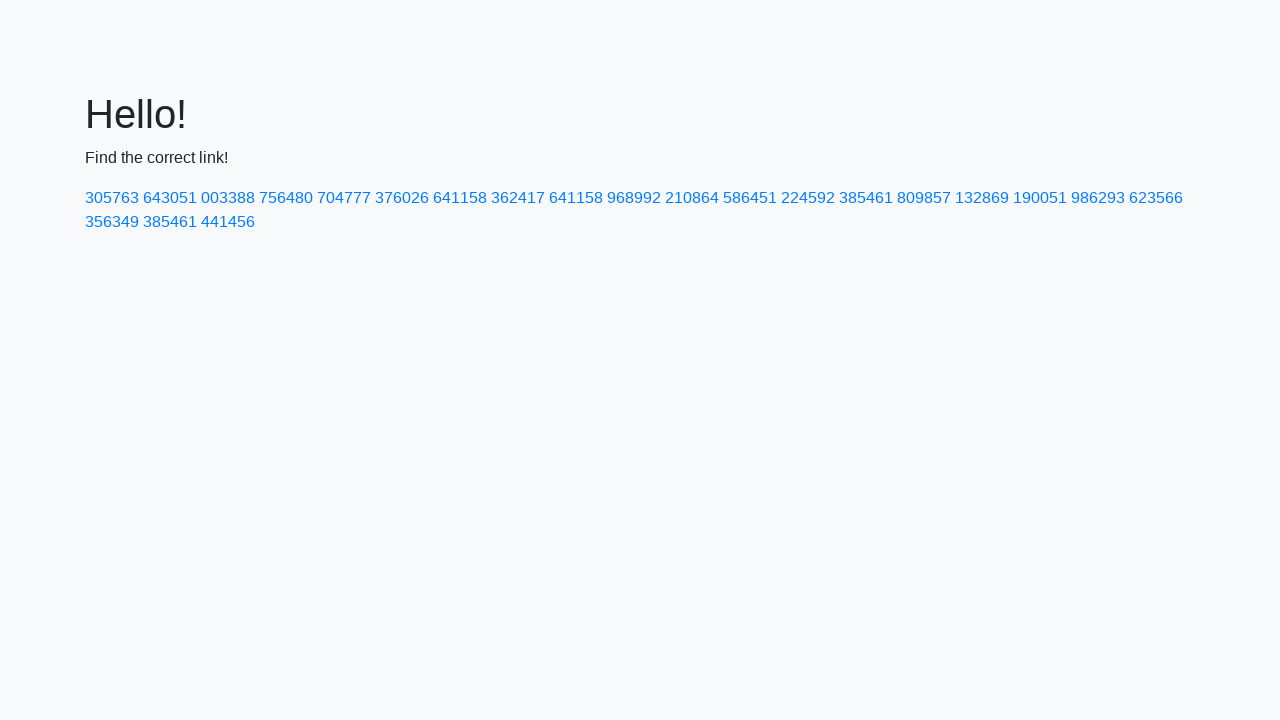

Calculated link text using mathematical formula
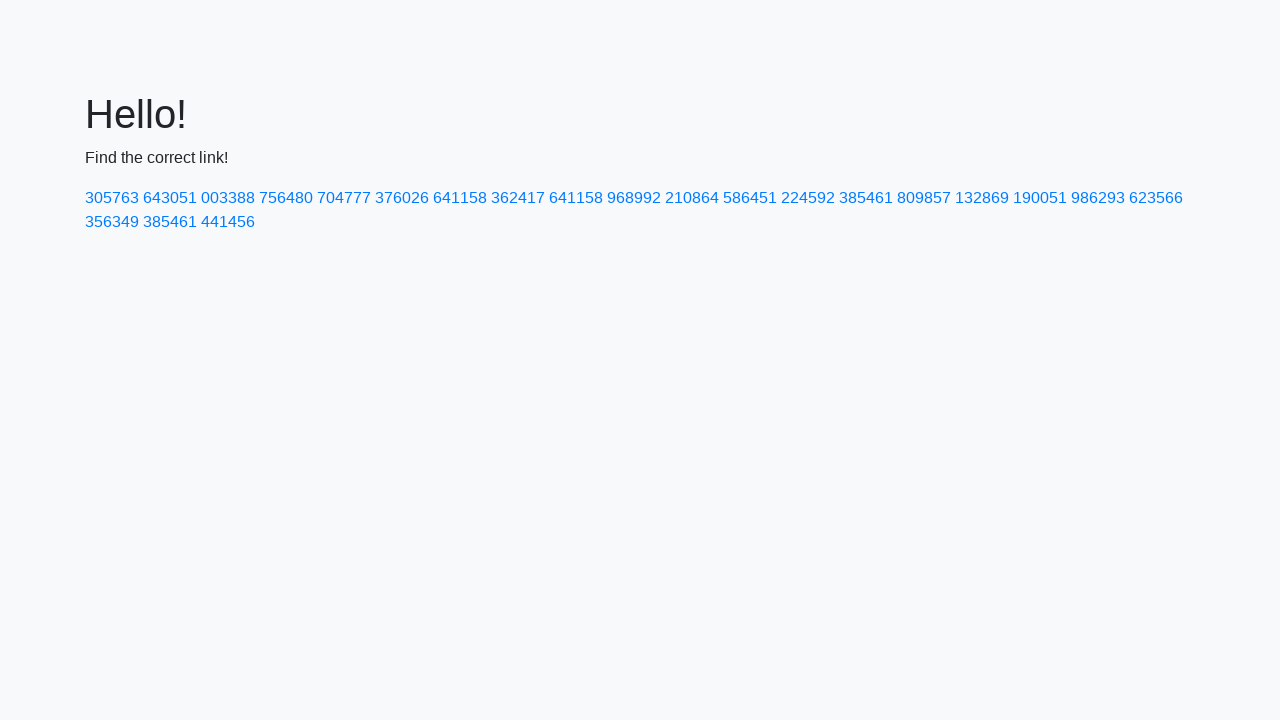

Clicked link with mathematically calculated text '224592' at (808, 198) on a:text('224592')
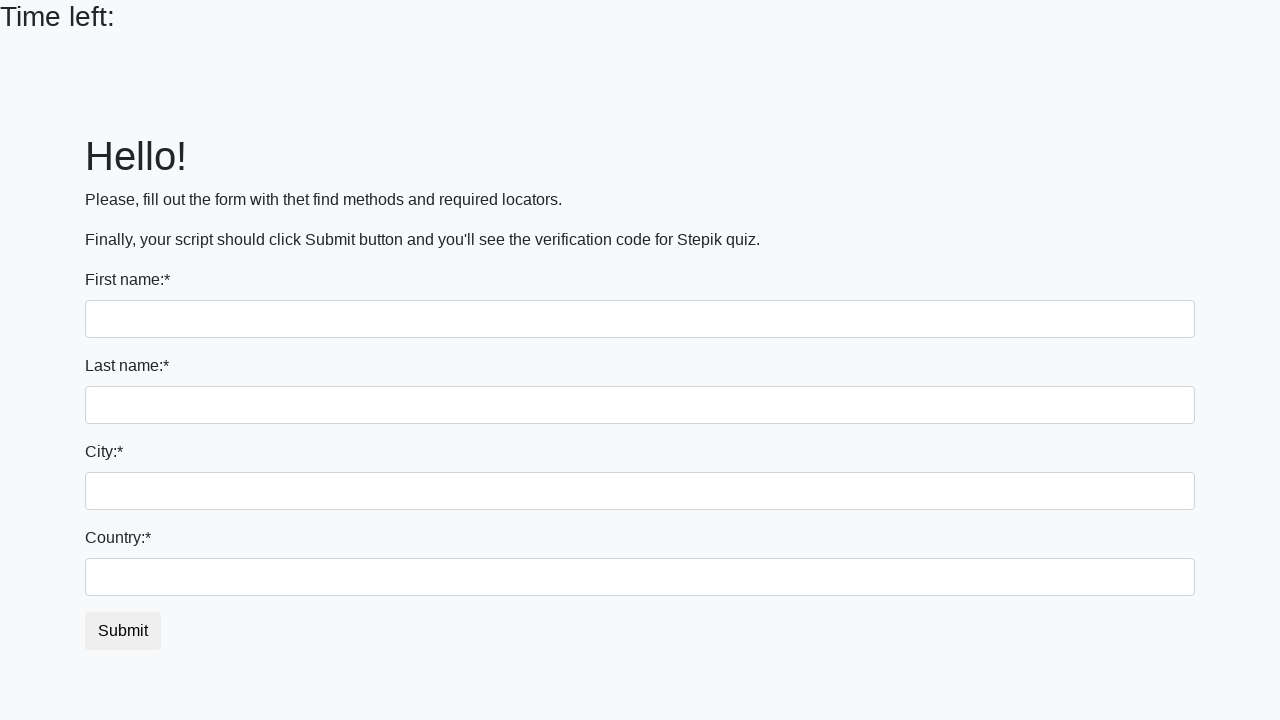

Filled first name field with 'Ivan' on input:first-of-type
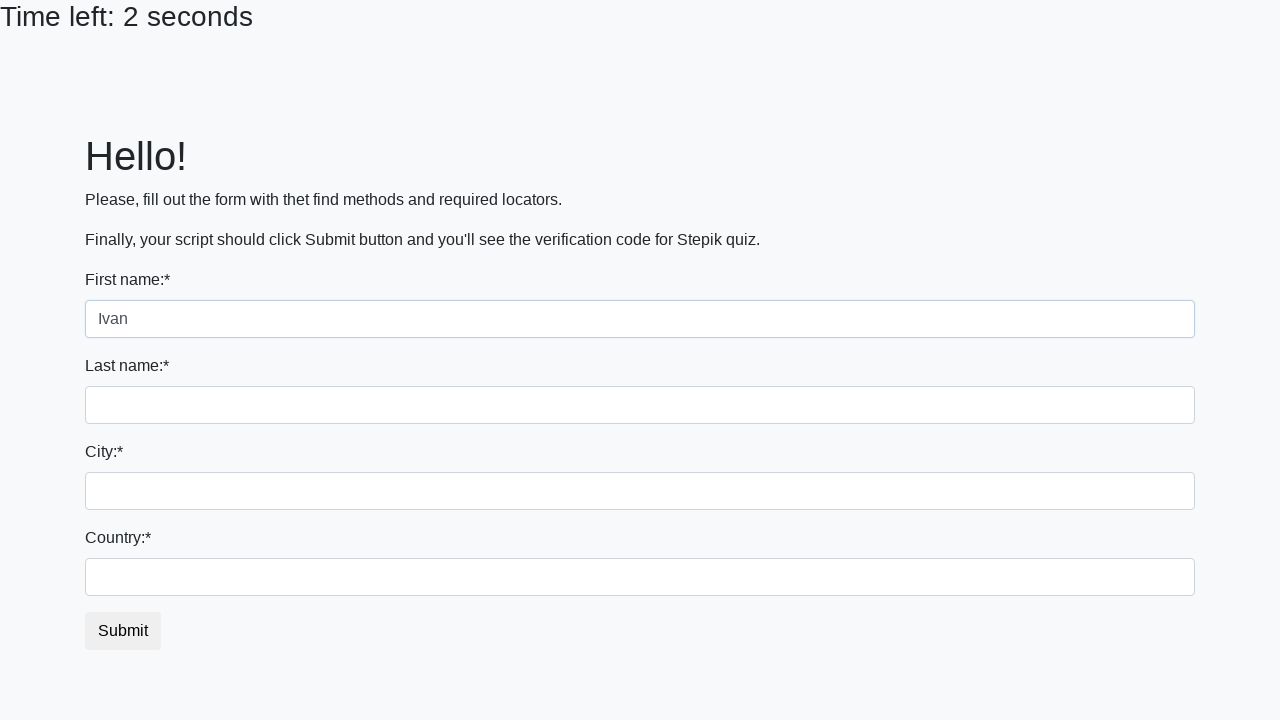

Filled last name field with 'Petrov' on input[name='last_name']
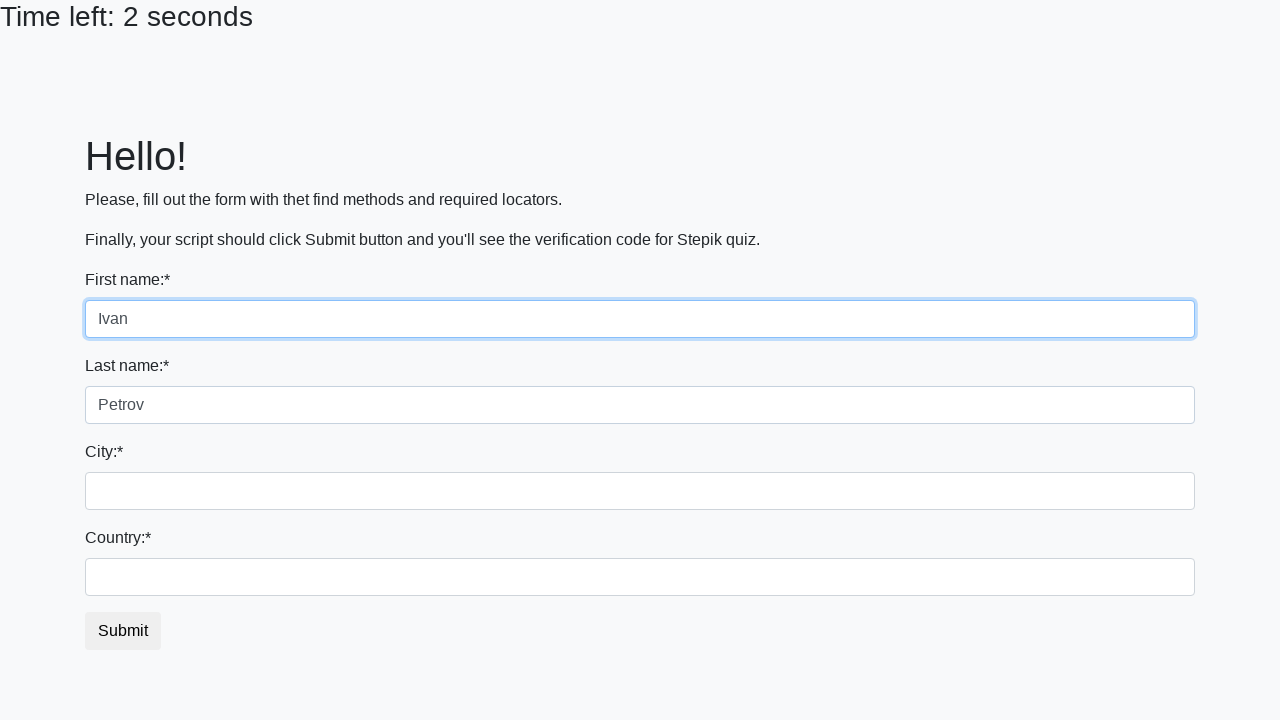

Filled city field with 'Smolensk' on .city
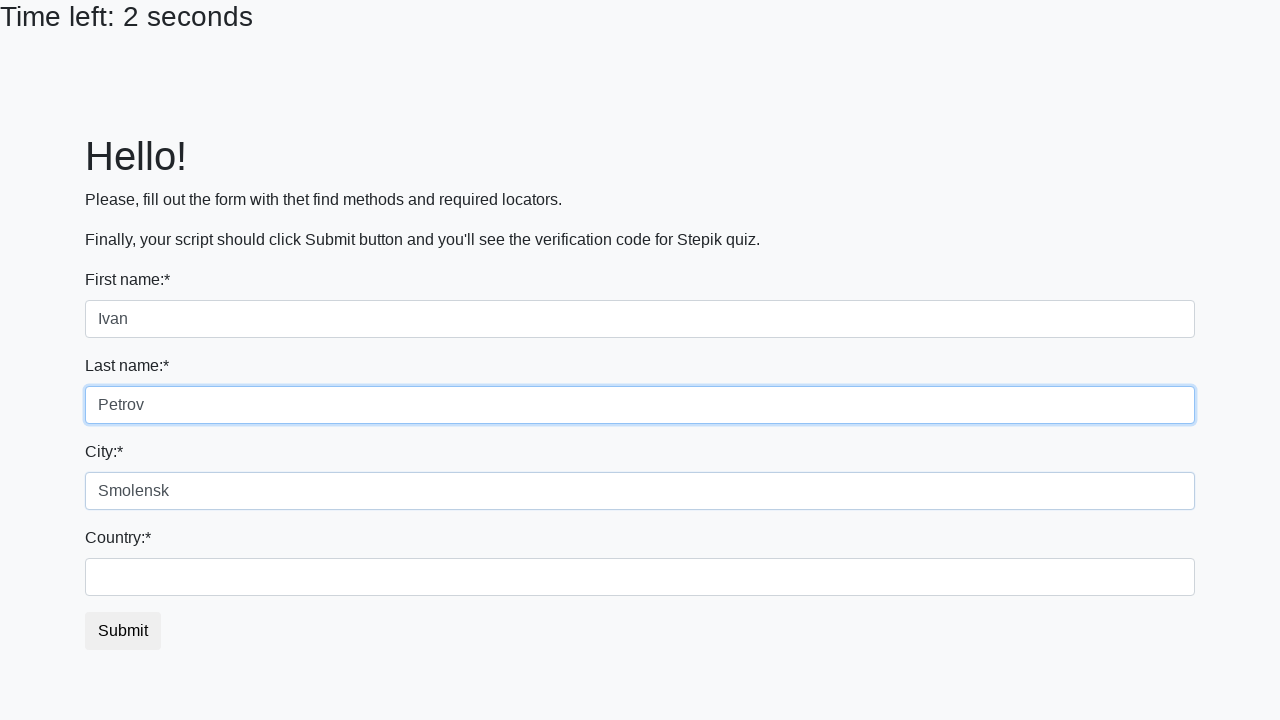

Filled country field with 'Russia' on #country
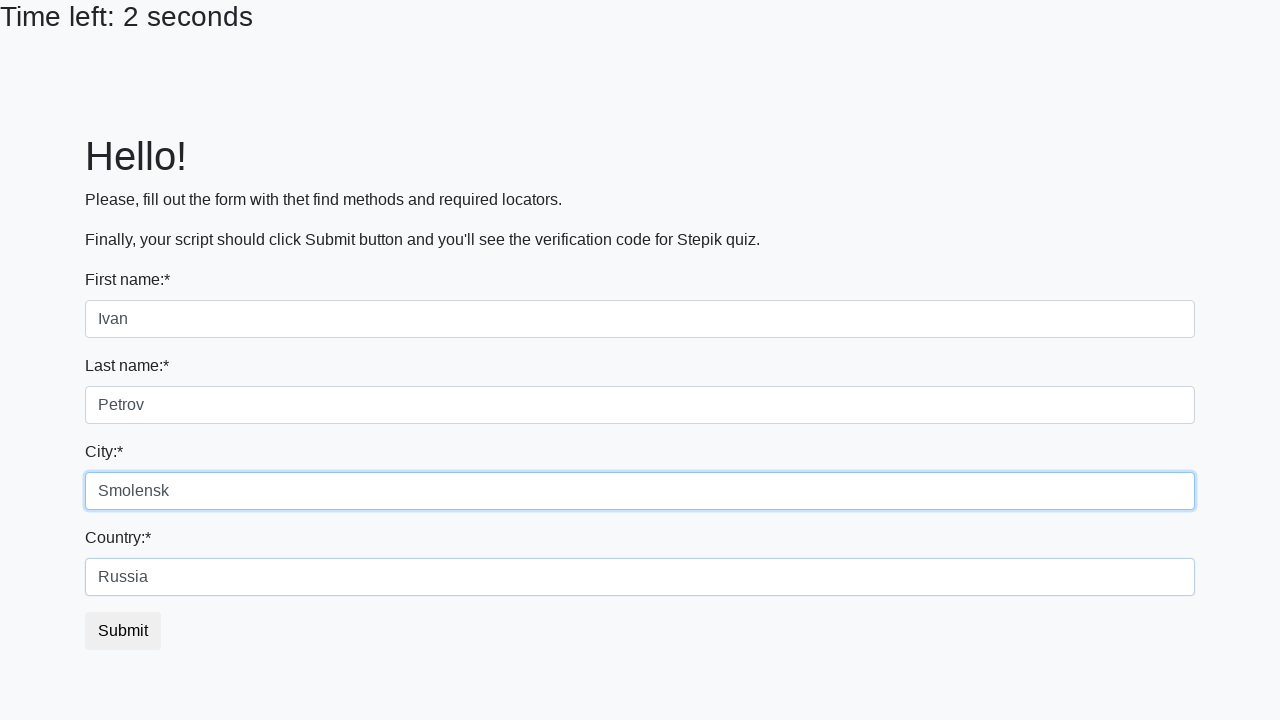

Clicked submit button to submit the form at (123, 631) on button.btn
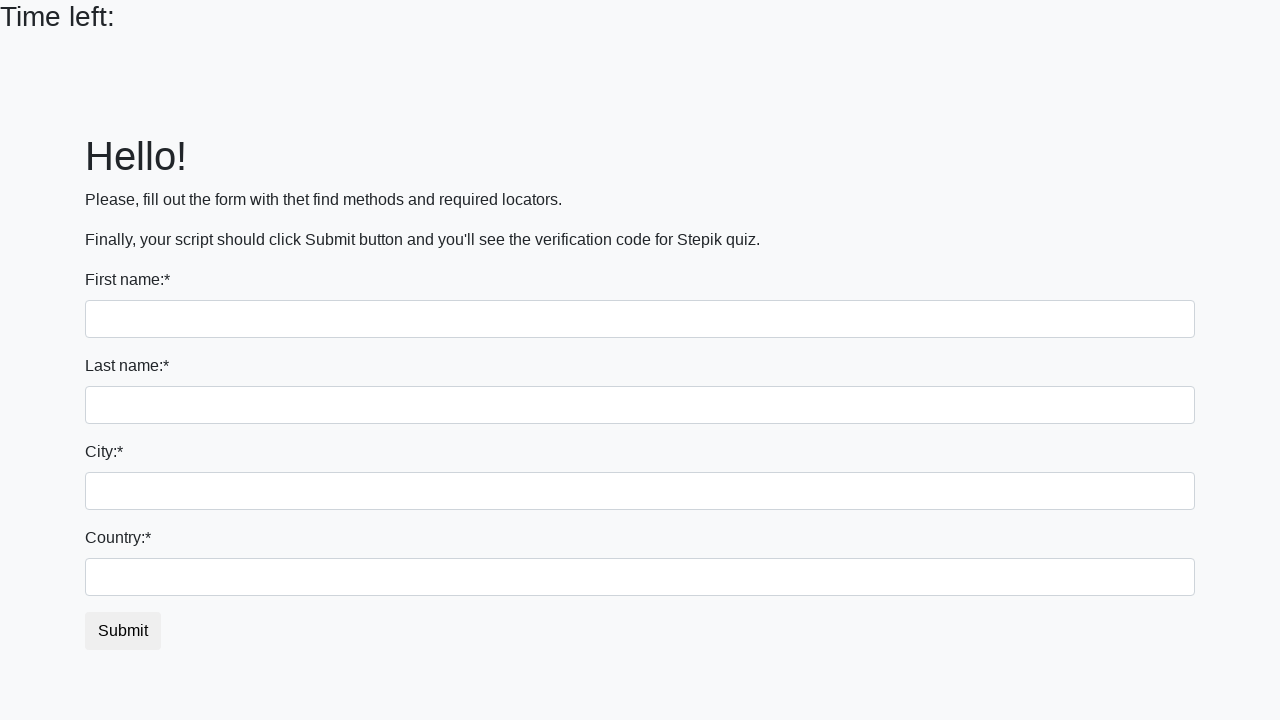

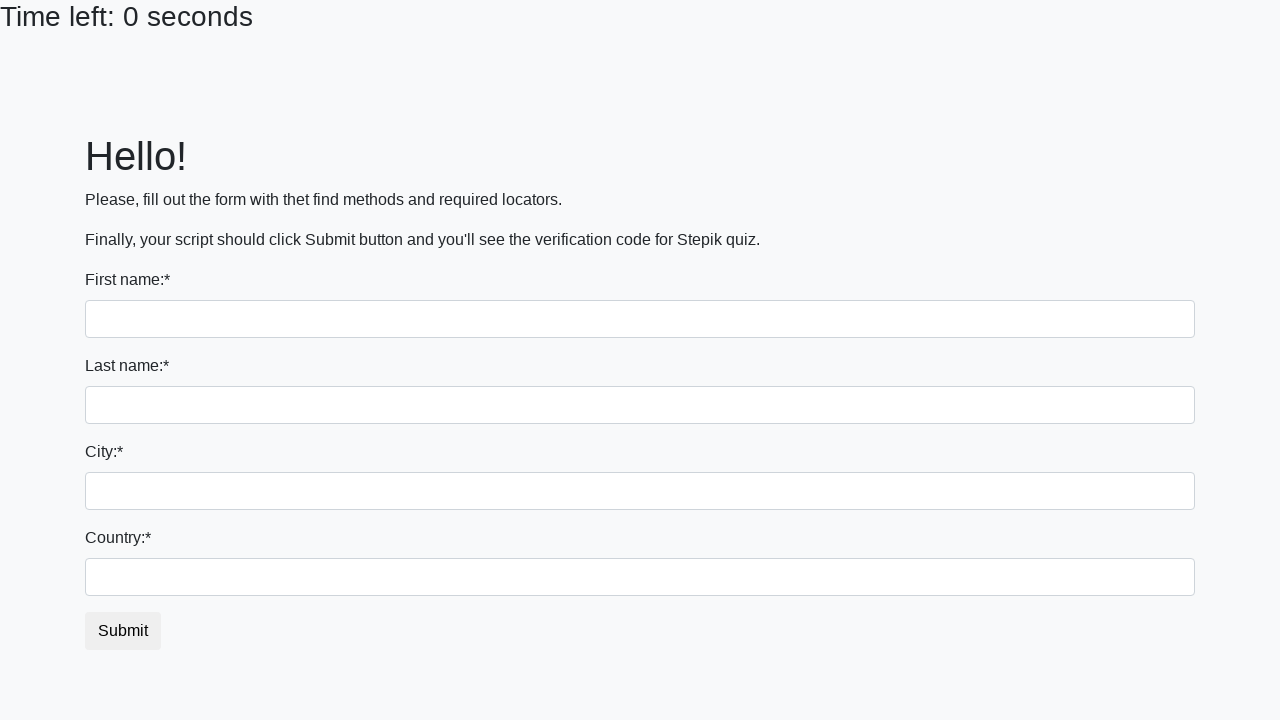